Tests search functionality for a Juz (section) by searching for "juz 30" and verifying the result appears, then clicking to navigate to the Juz page

Starting URL: https://quran.com

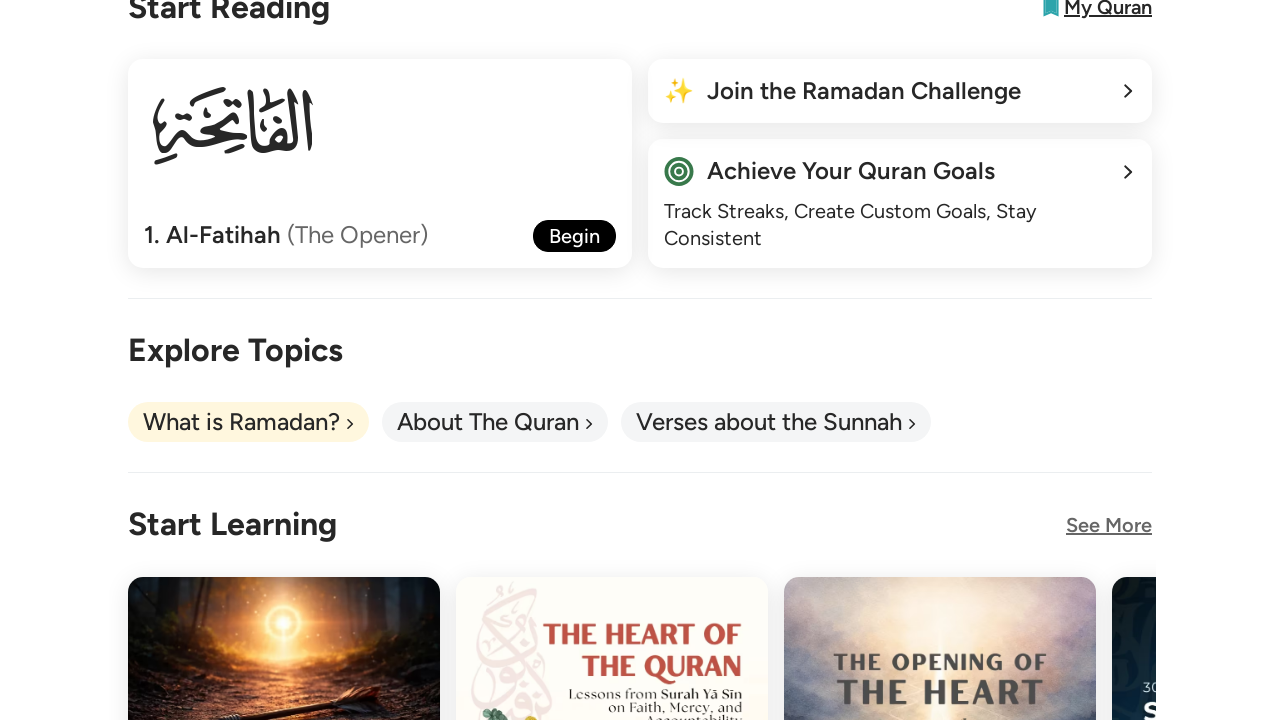

Filled search bar with 'juz 30' on #searchQuery
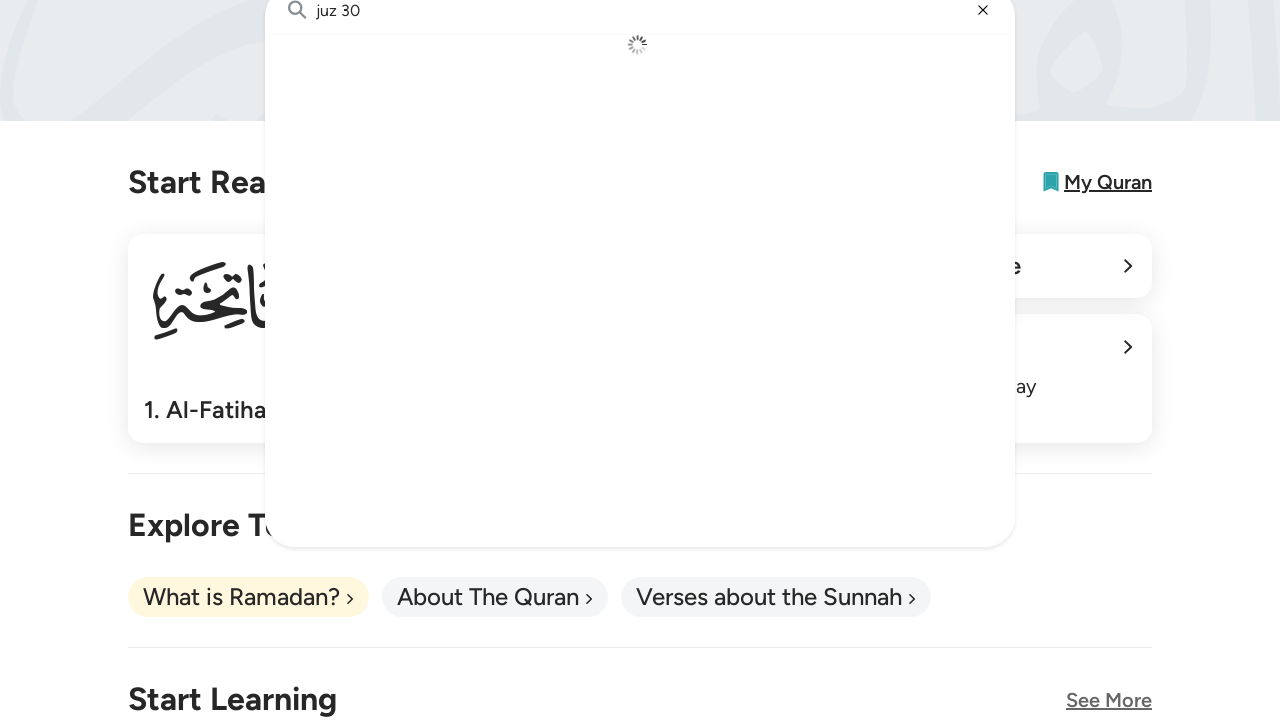

Search results appeared
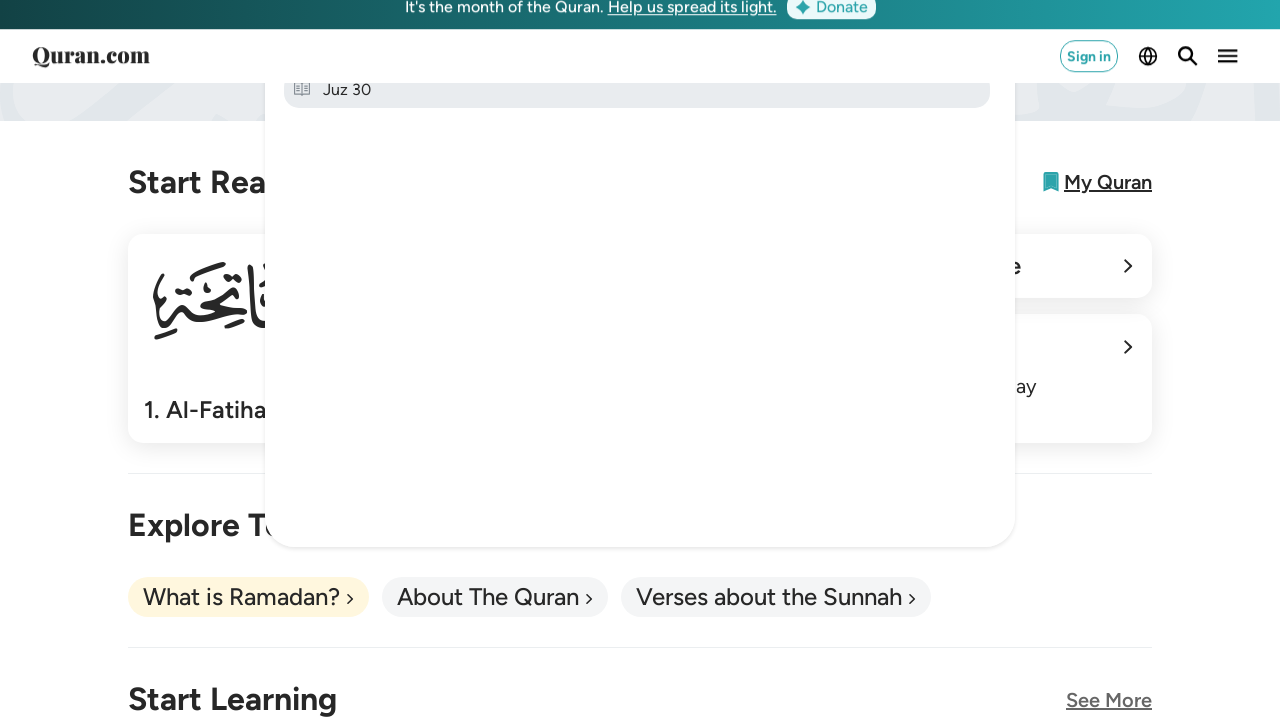

Juz 30 result is visible in search results
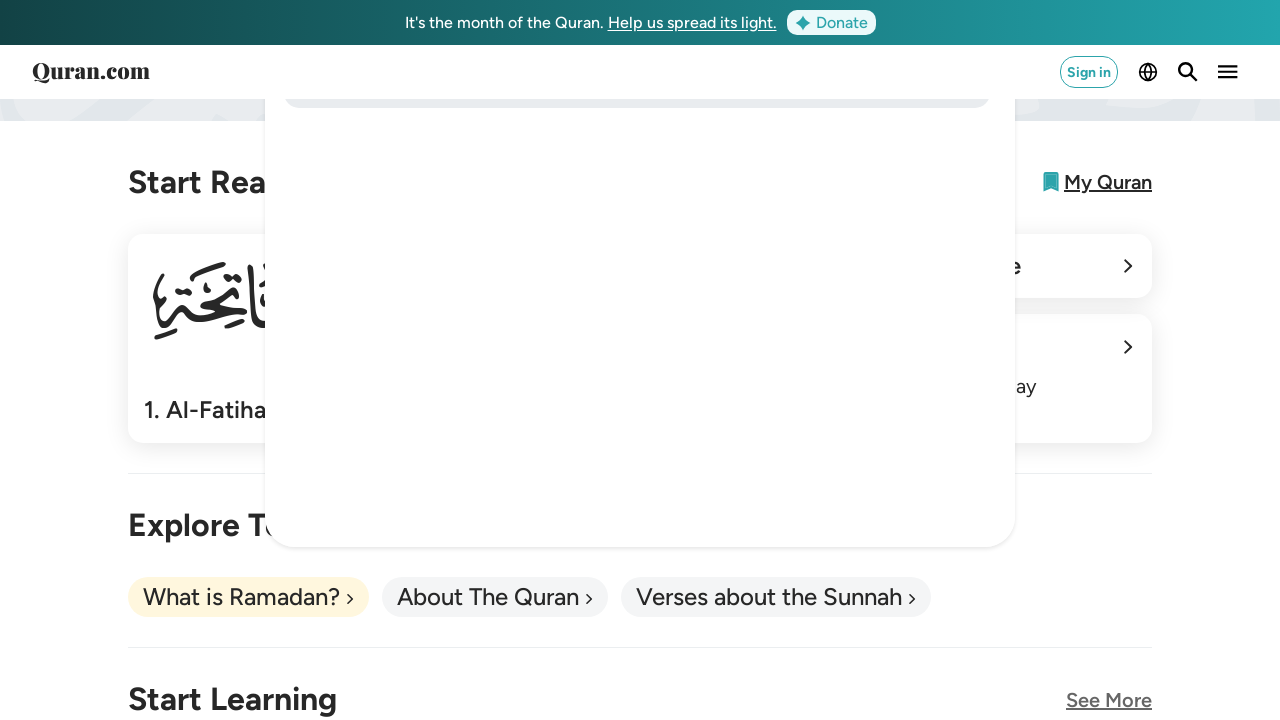

Clicked on the Juz 30 search result at (652, 314) on [data-testid='search-results'] >> internal:text="Juz 30"i
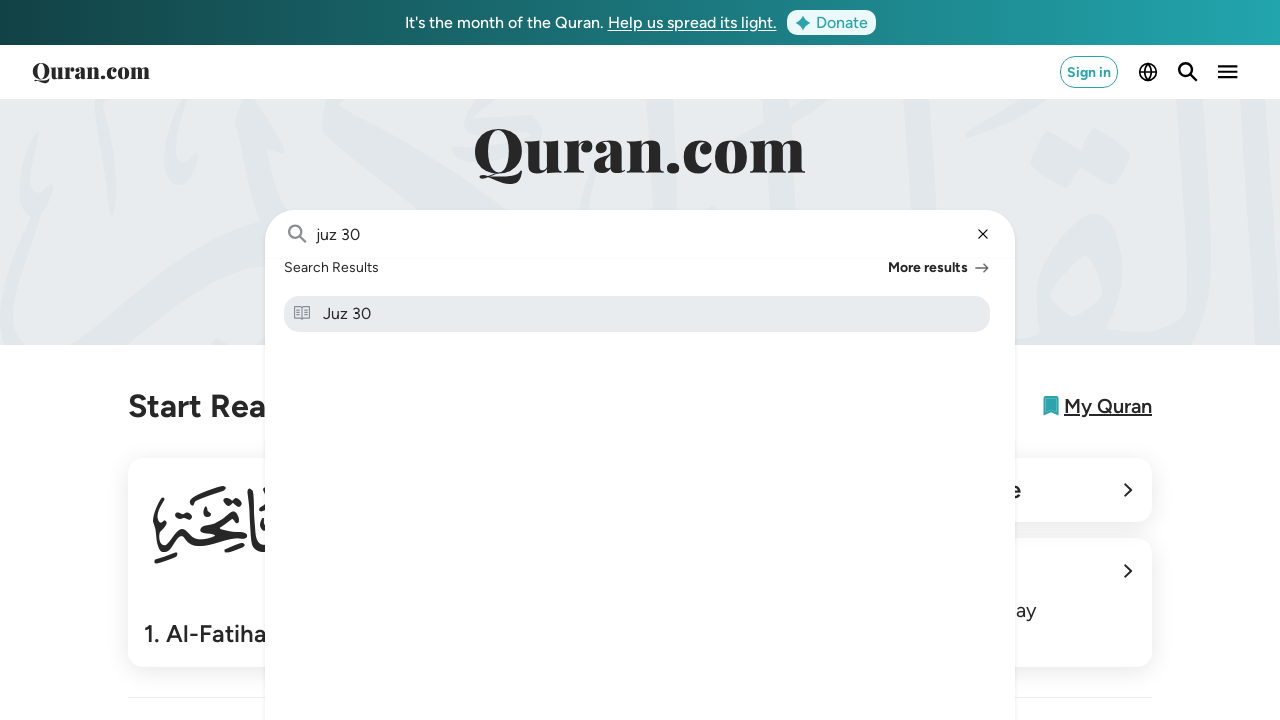

Successfully navigated to Juz 30 page
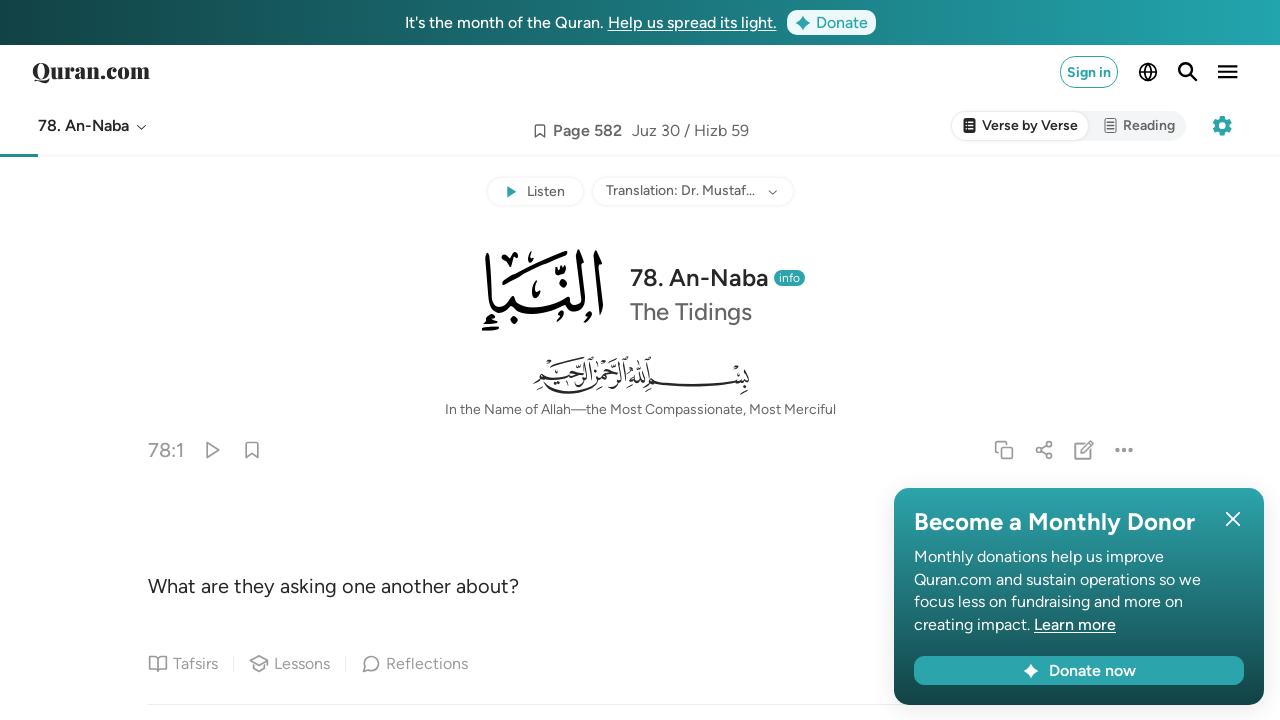

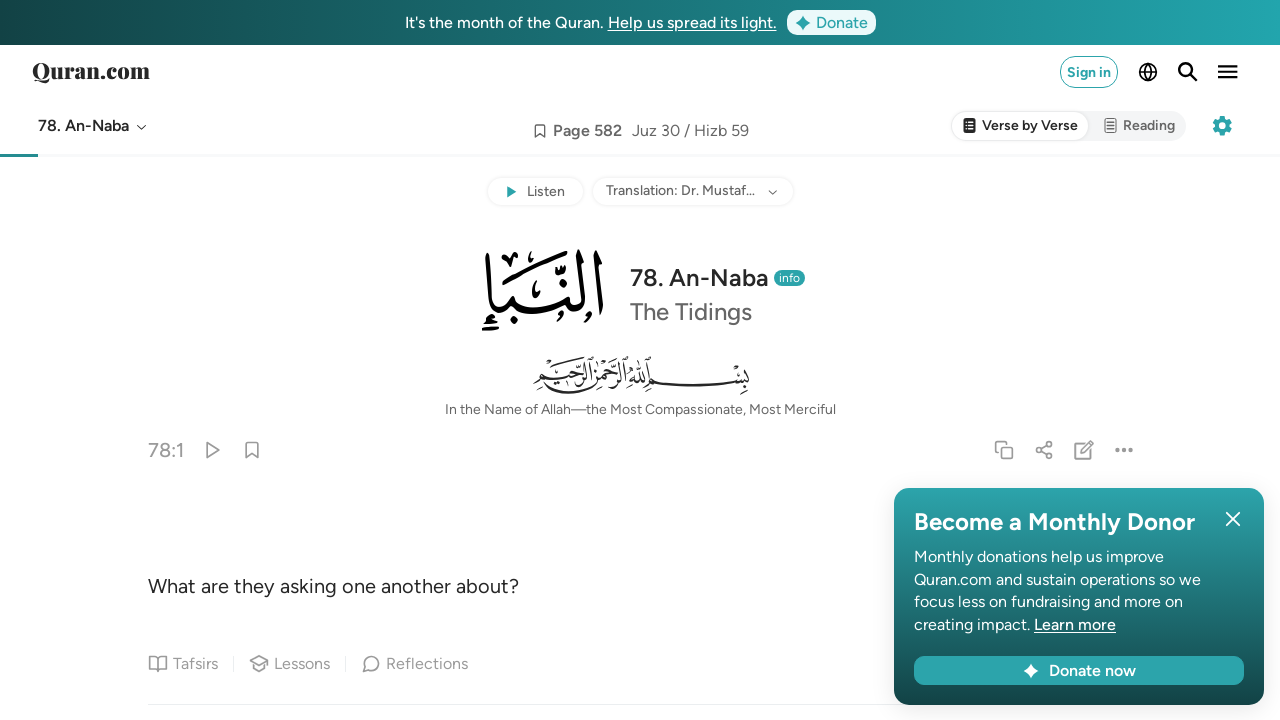